Navigates to the DemoQA homepage and clicks on the Elements heading to access the Elements section

Starting URL: https://demoqa.com/

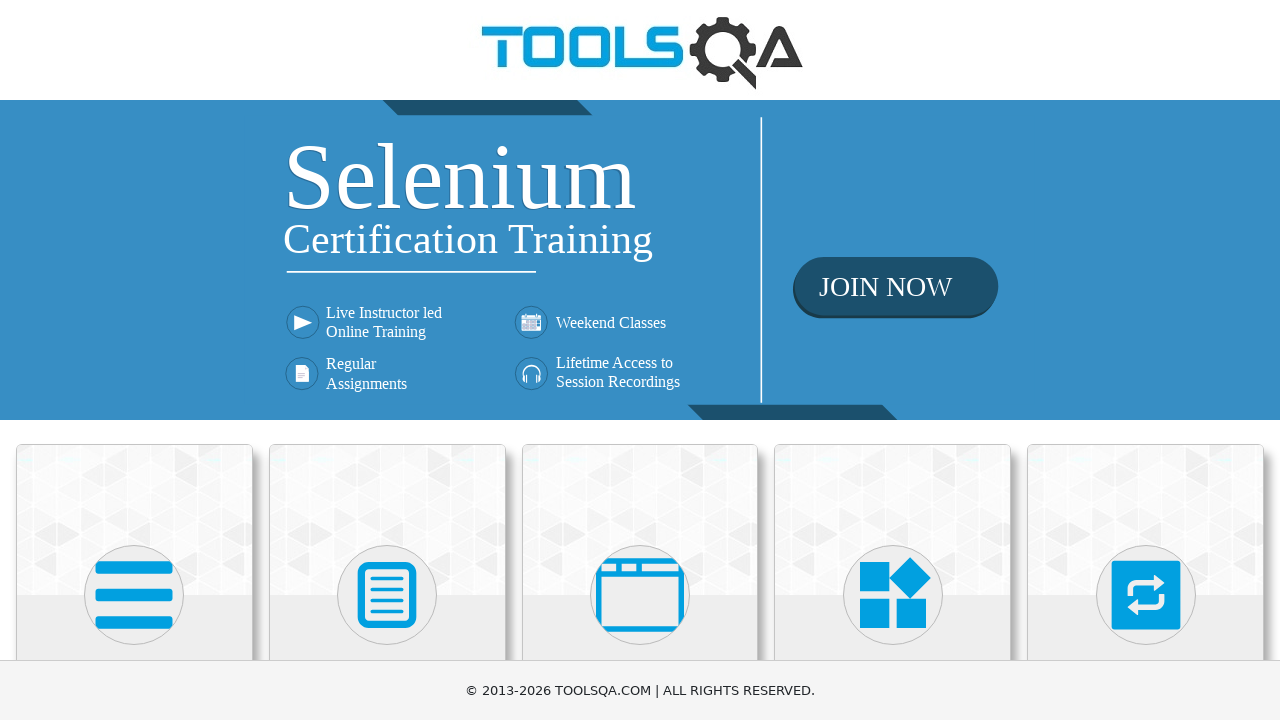

Navigated to DemoQA homepage
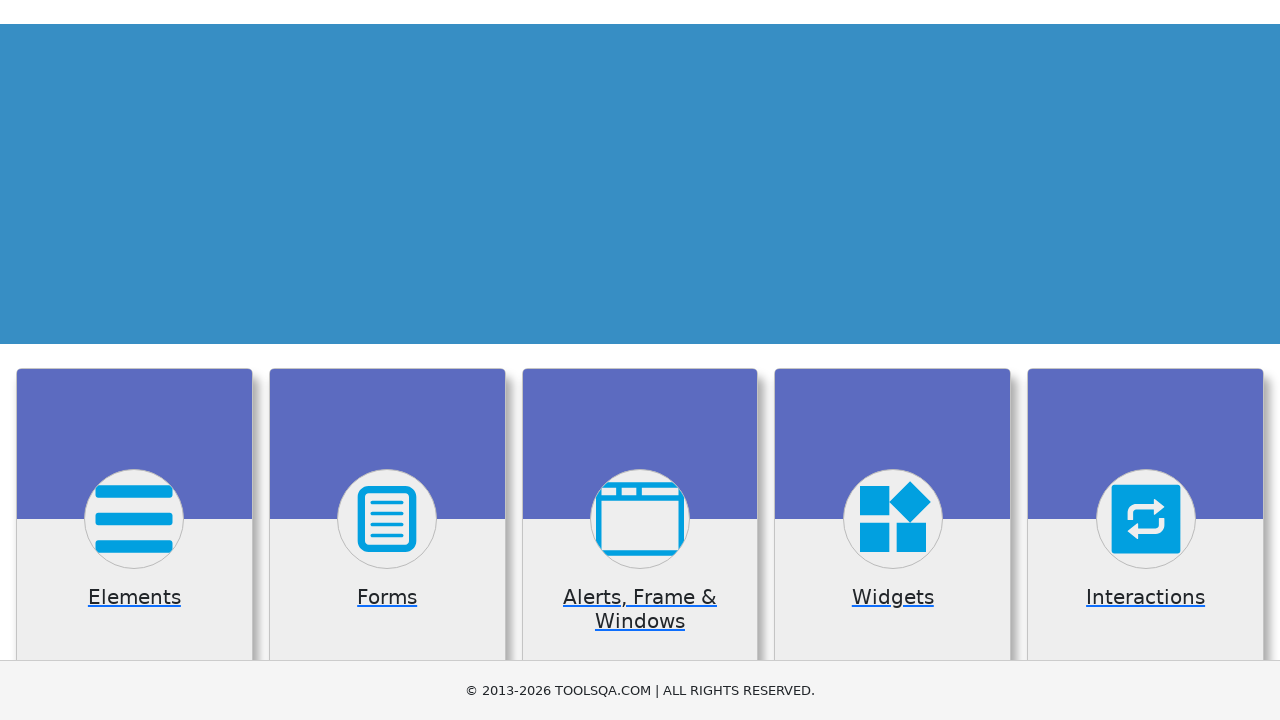

Clicked on Elements heading to access Elements section at (134, 360) on internal:role=heading[name="Elements"i]
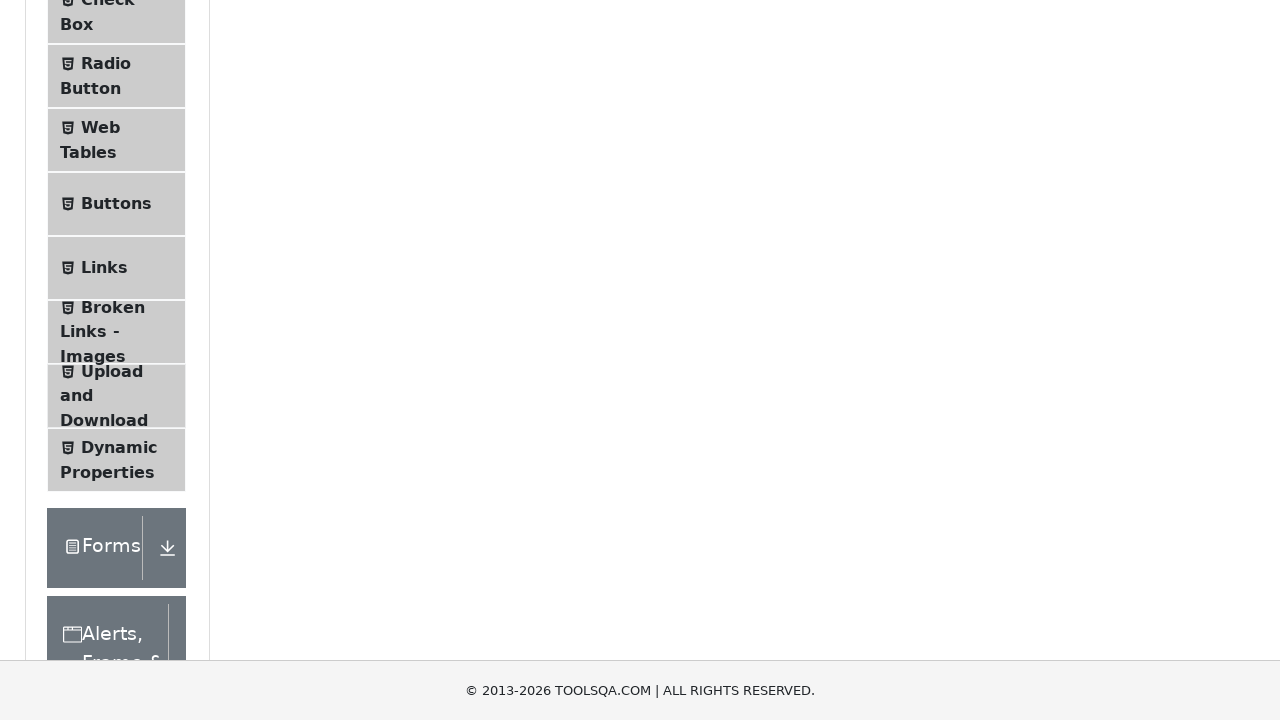

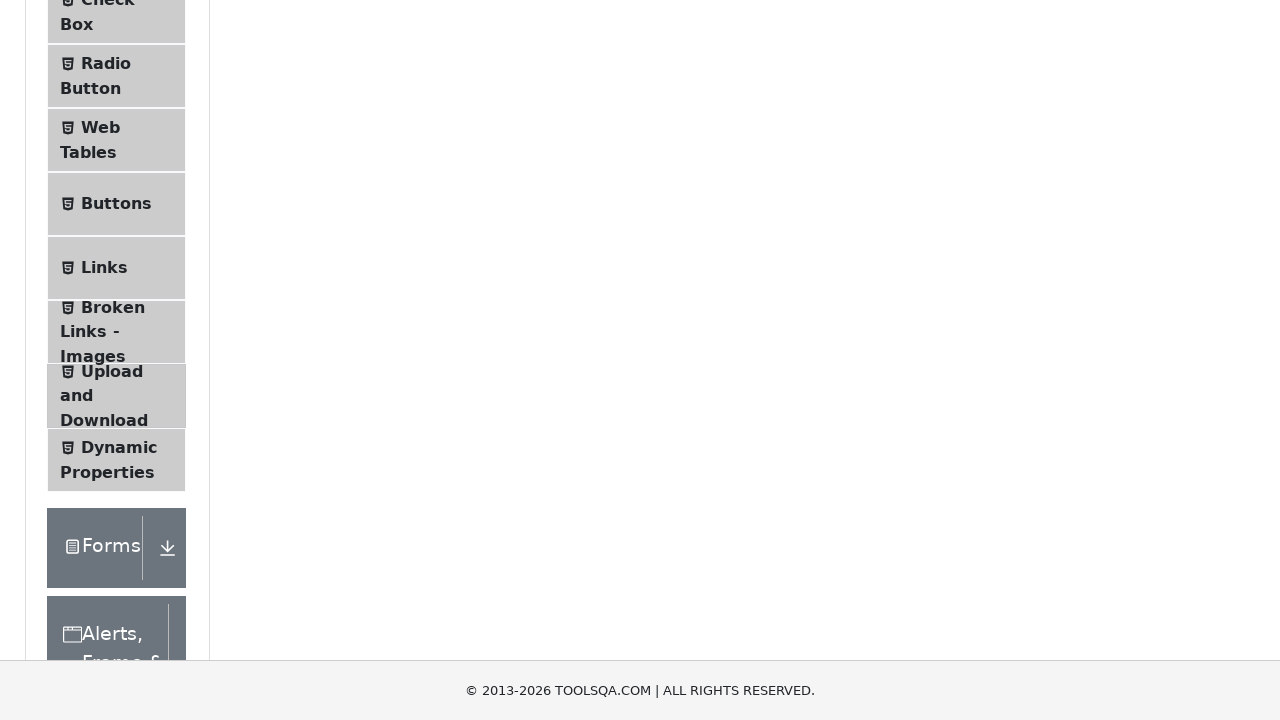